Opens the SpiceJet airline website homepage and verifies it loads successfully

Starting URL: https://www.spicejet.com/

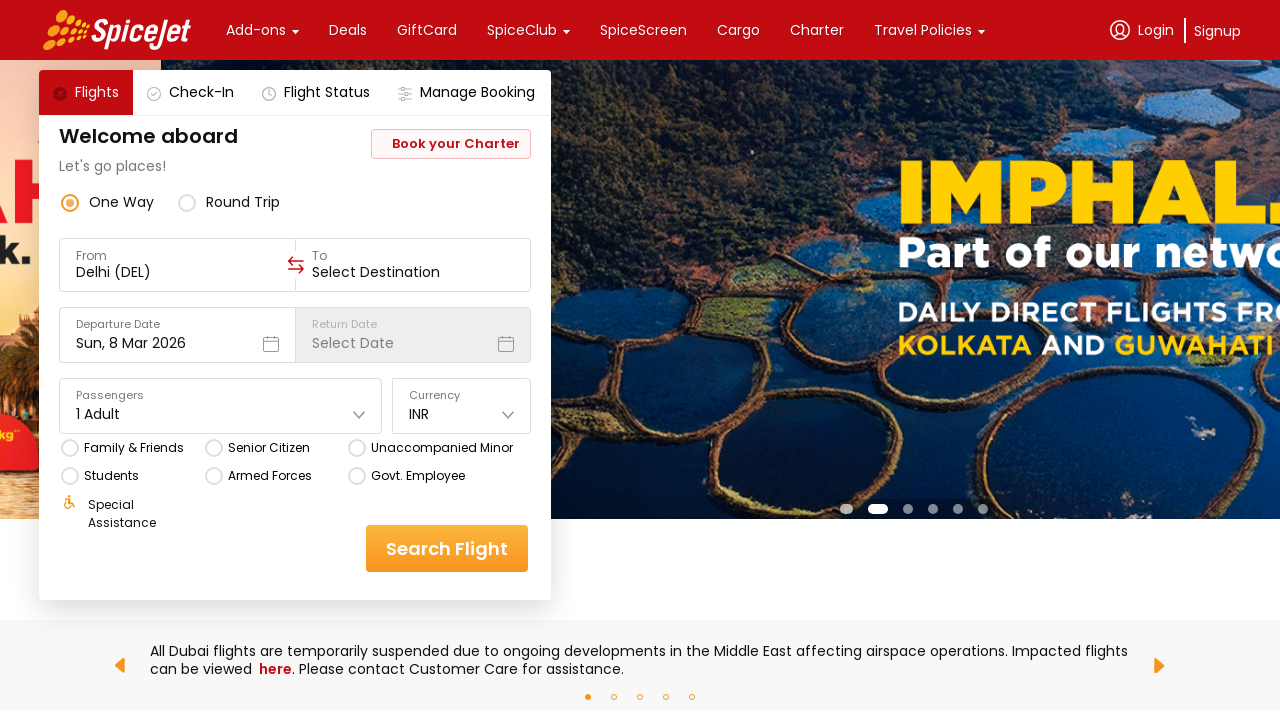

Waited for page DOM content to load
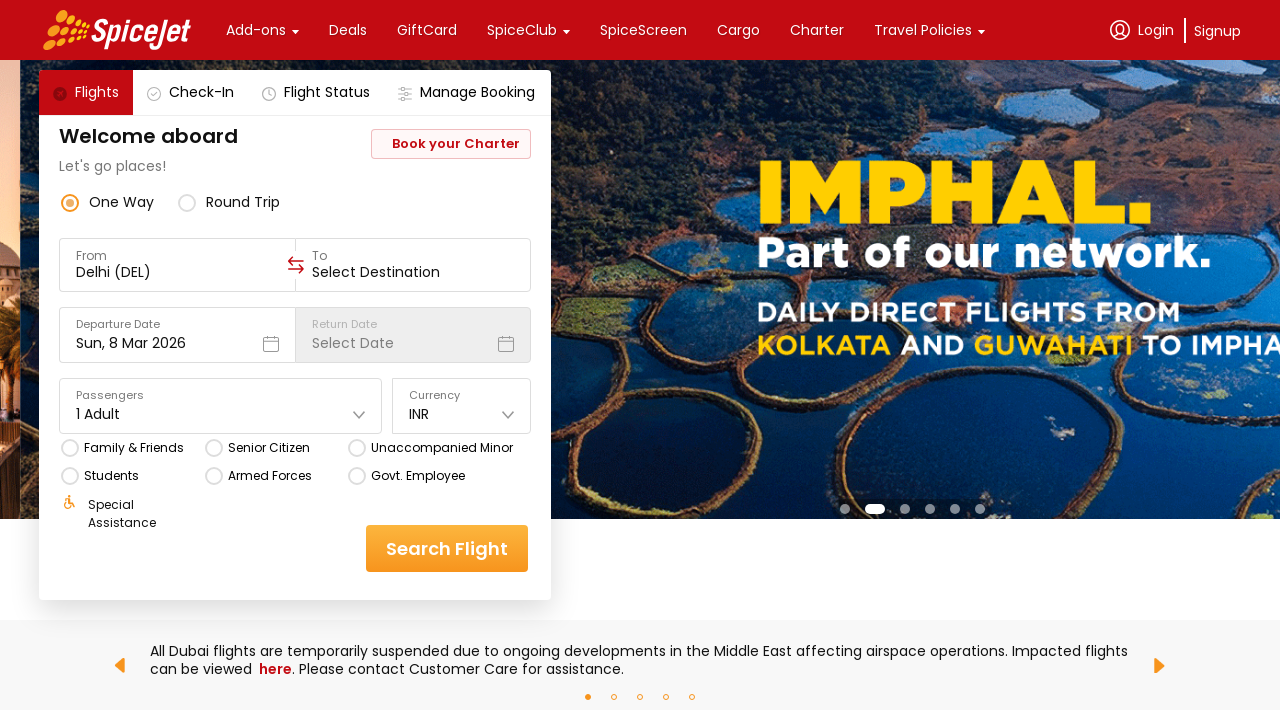

Verified body element is visible - SpiceJet homepage loaded successfully
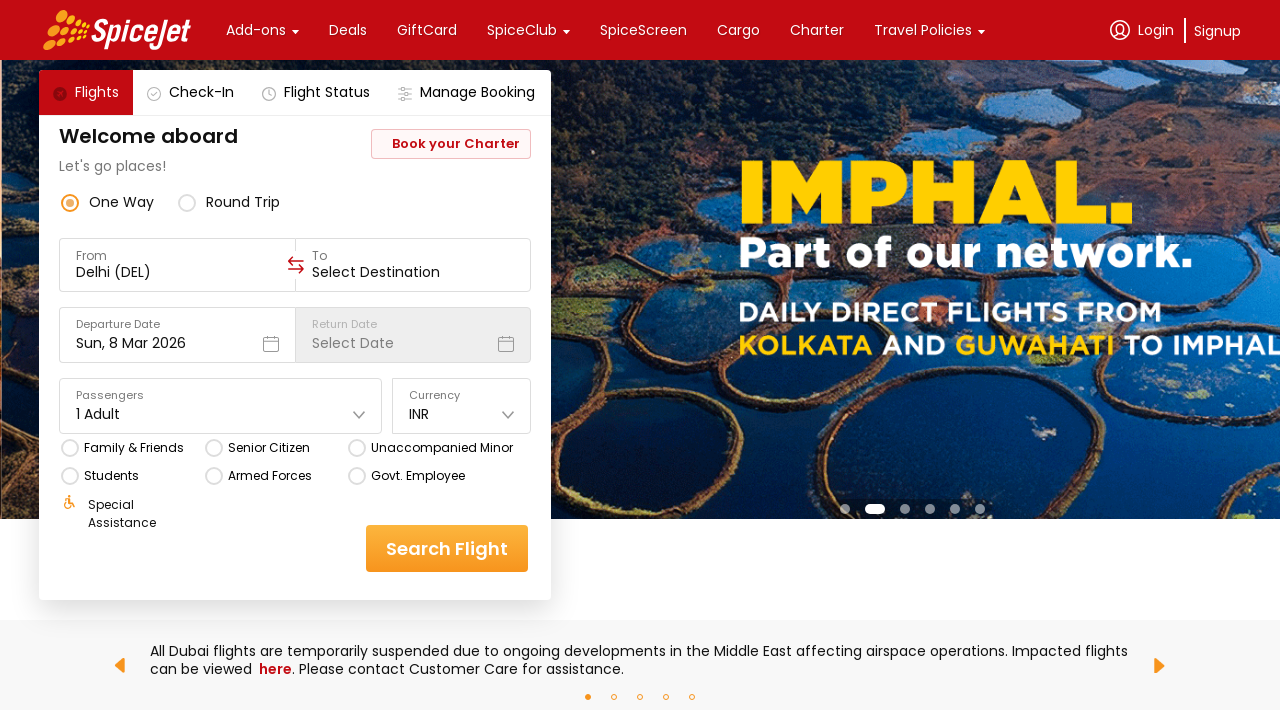

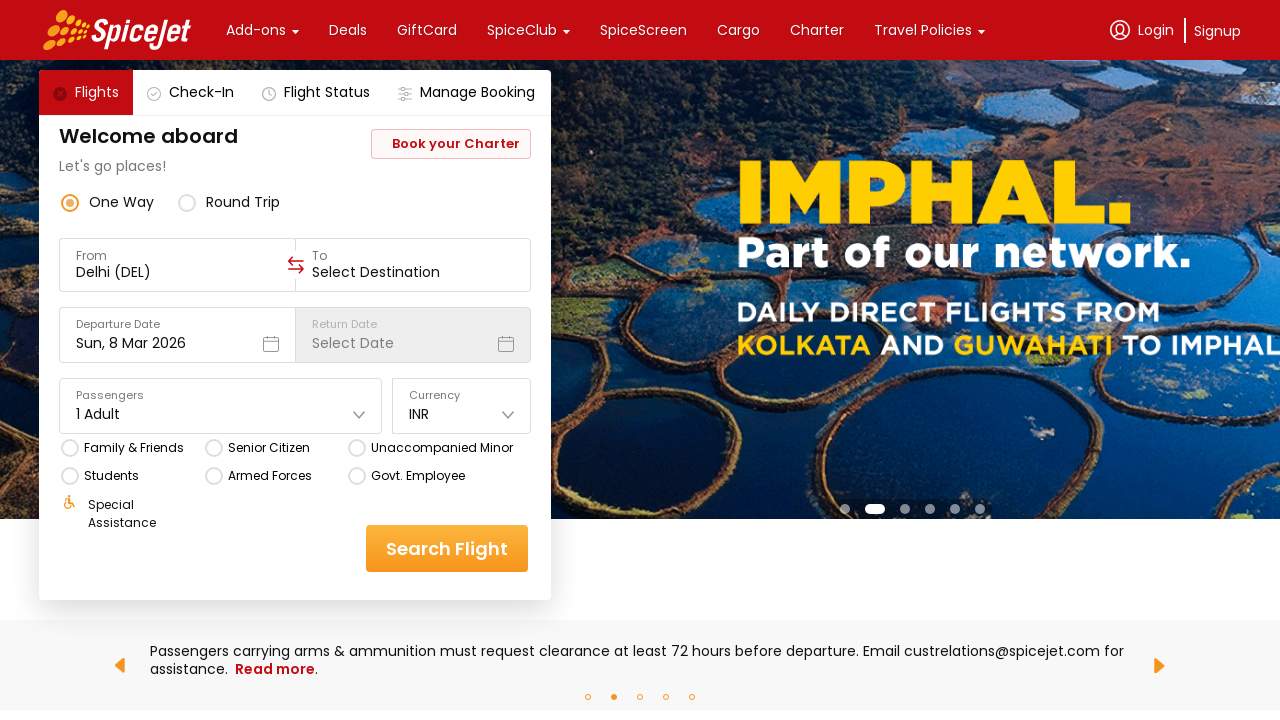